Verifies the icon image is displayed with correct dimensions and clicking it navigates to GitHub

Starting URL: https://bonigarcia.dev/selenium-webdriver-java/web-form.html

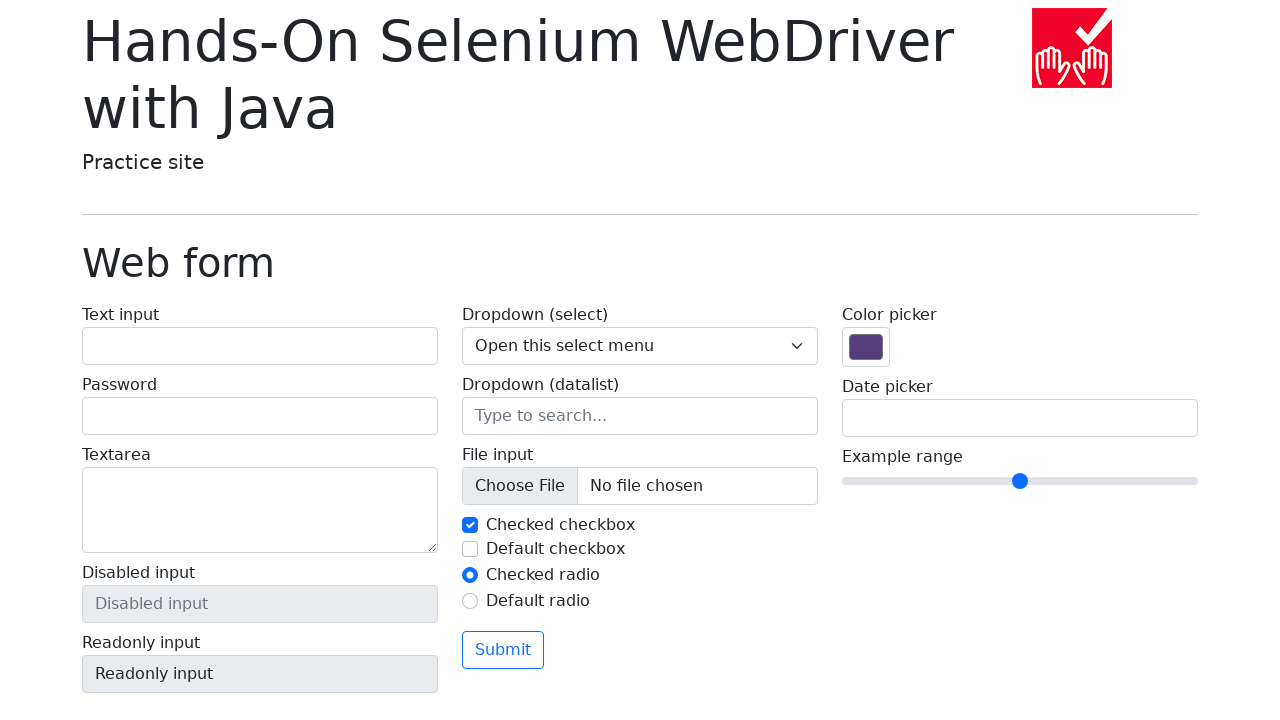

Located and waited for icon image to become visible
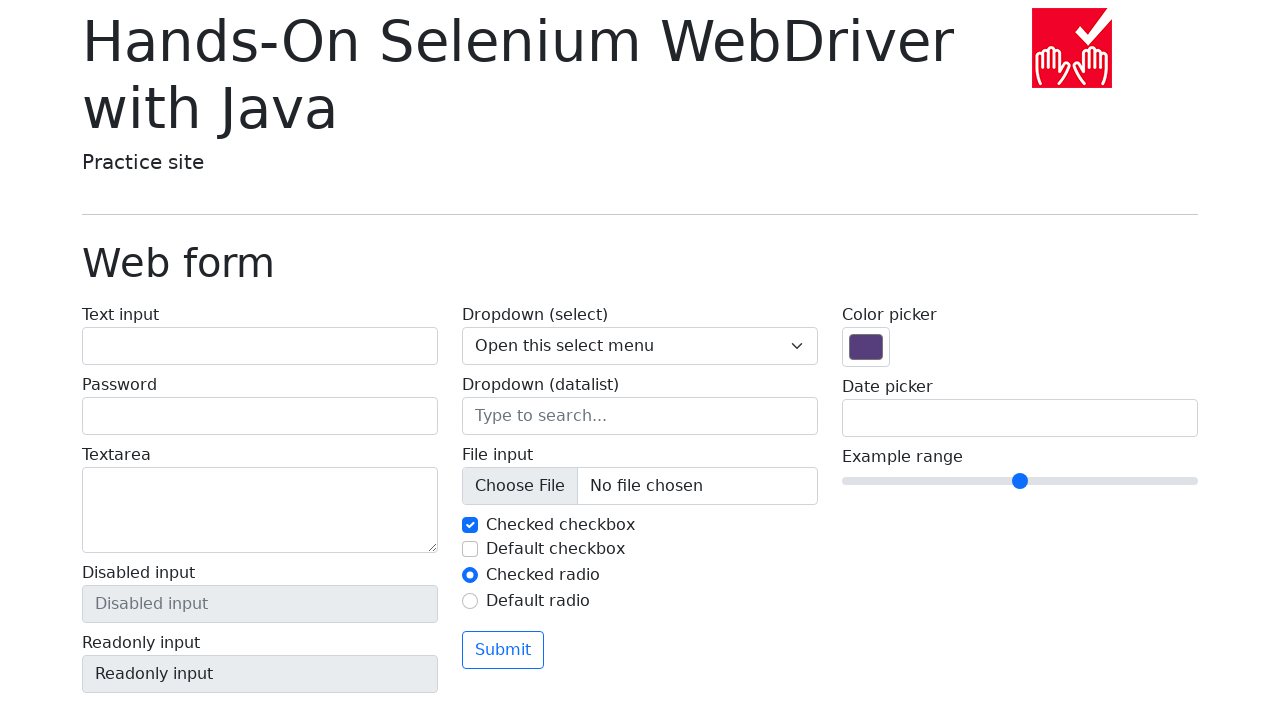

Clicked the icon image at (1072, 48) on img[src='img/hands-on-icon.png']
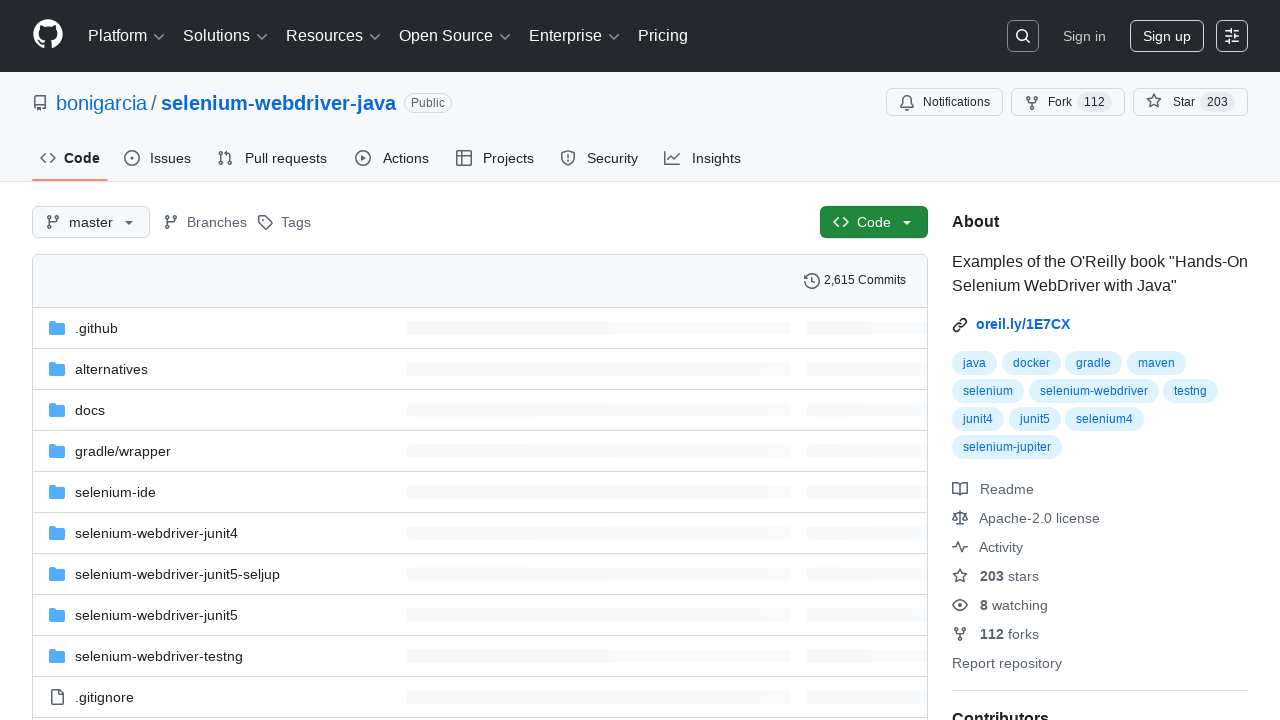

Verified navigation to GitHub repository URL
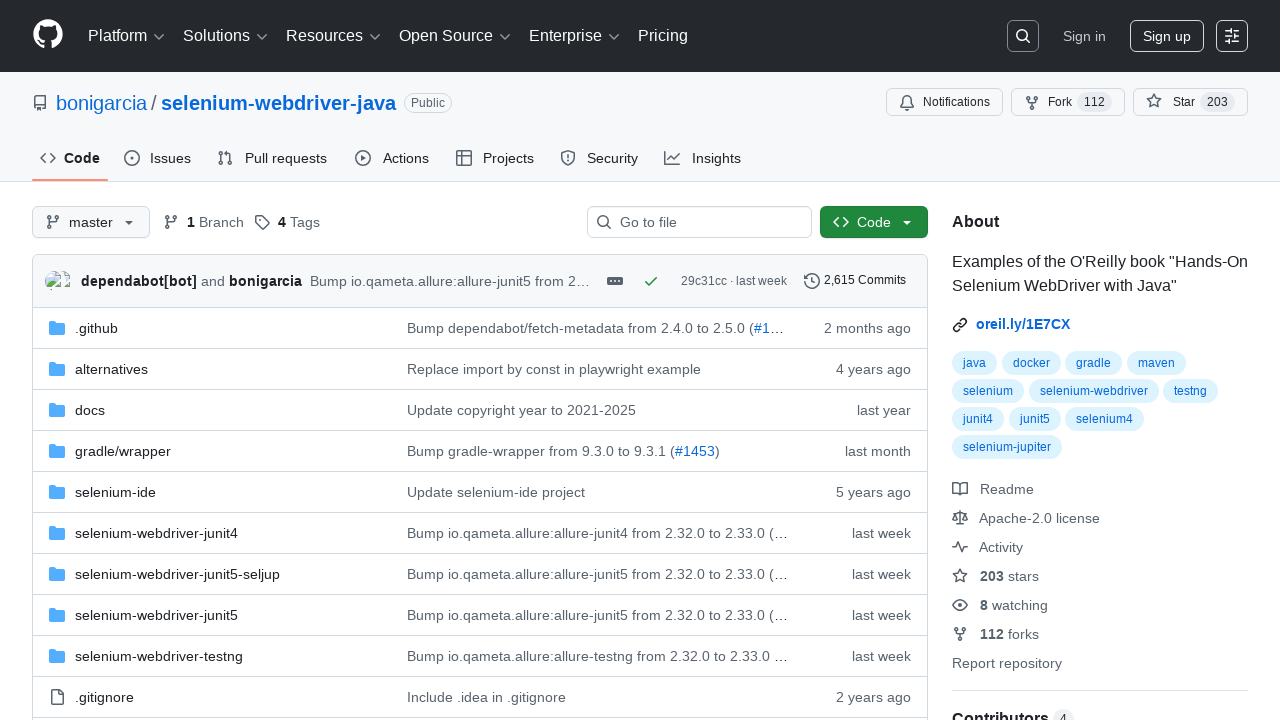

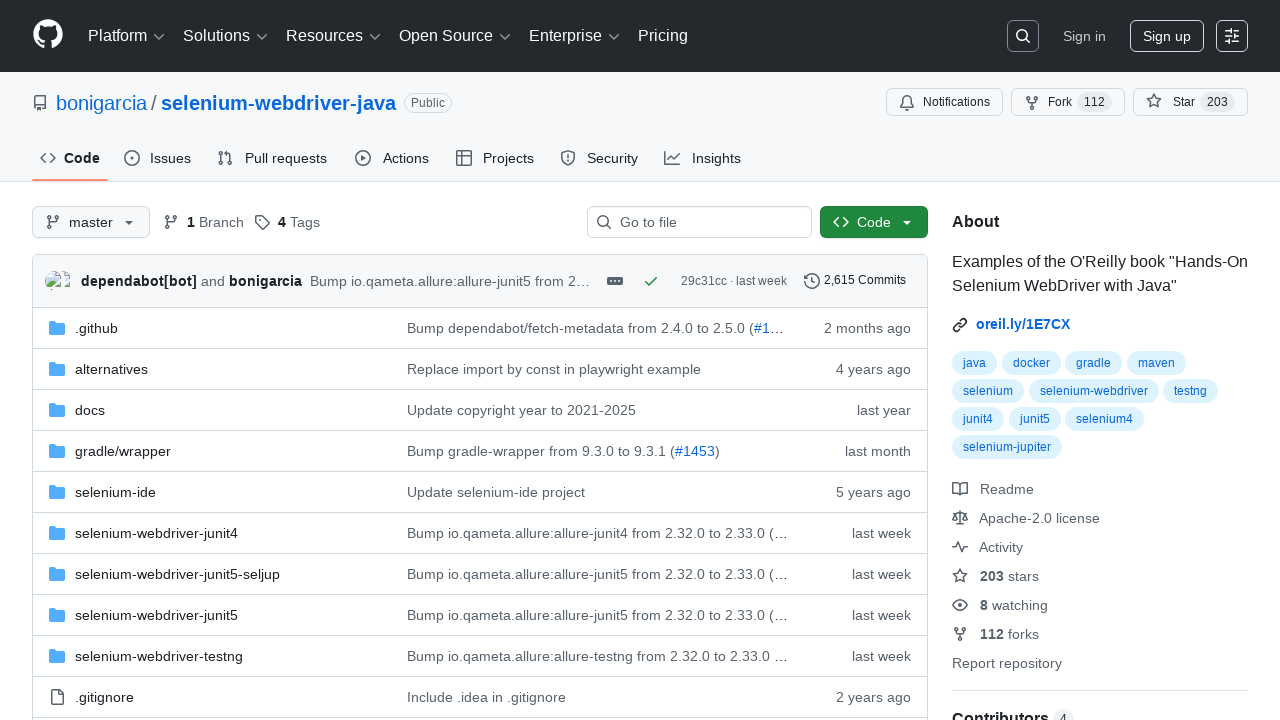